Tests the Input Form Submit feature by filling out all form fields including name, email, password, company, website, country, city, address, state, and zip code, then submitting the form.

Starting URL: https://www.lambdatest.com/selenium-playground

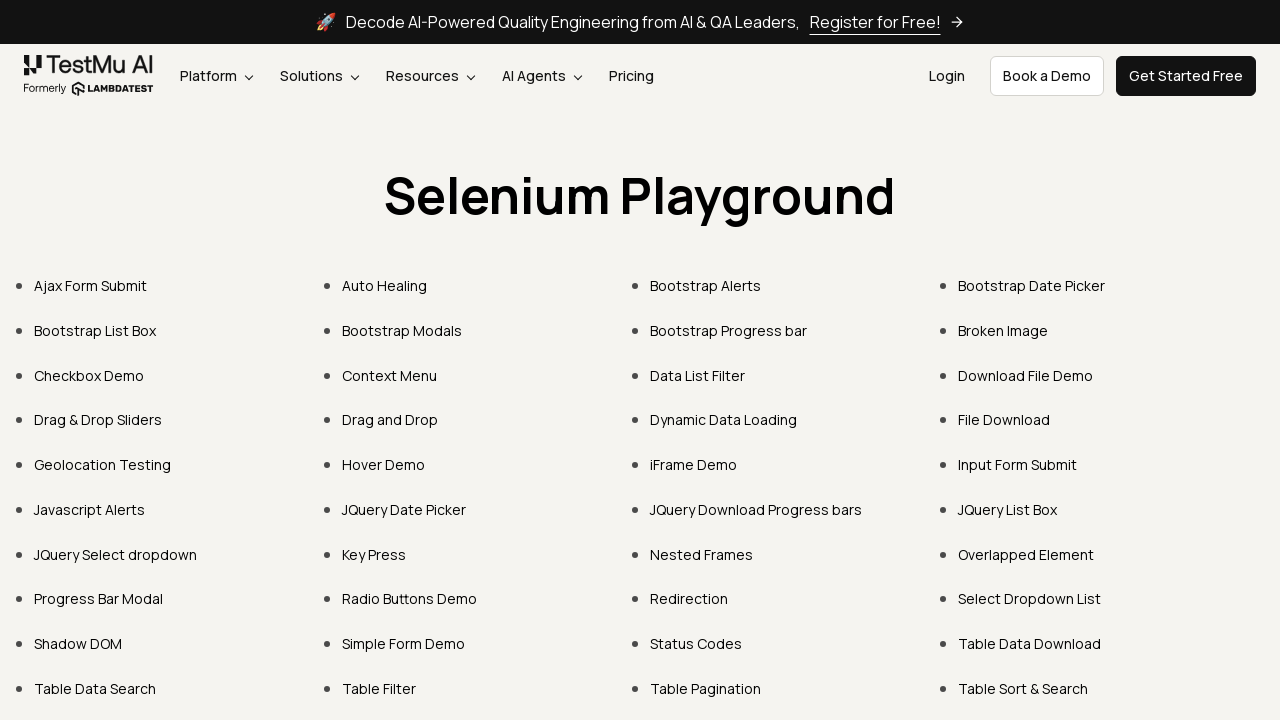

Clicked on Input Form Submit link at (1018, 464) on internal:role=link[name="Input Form Submit"i]
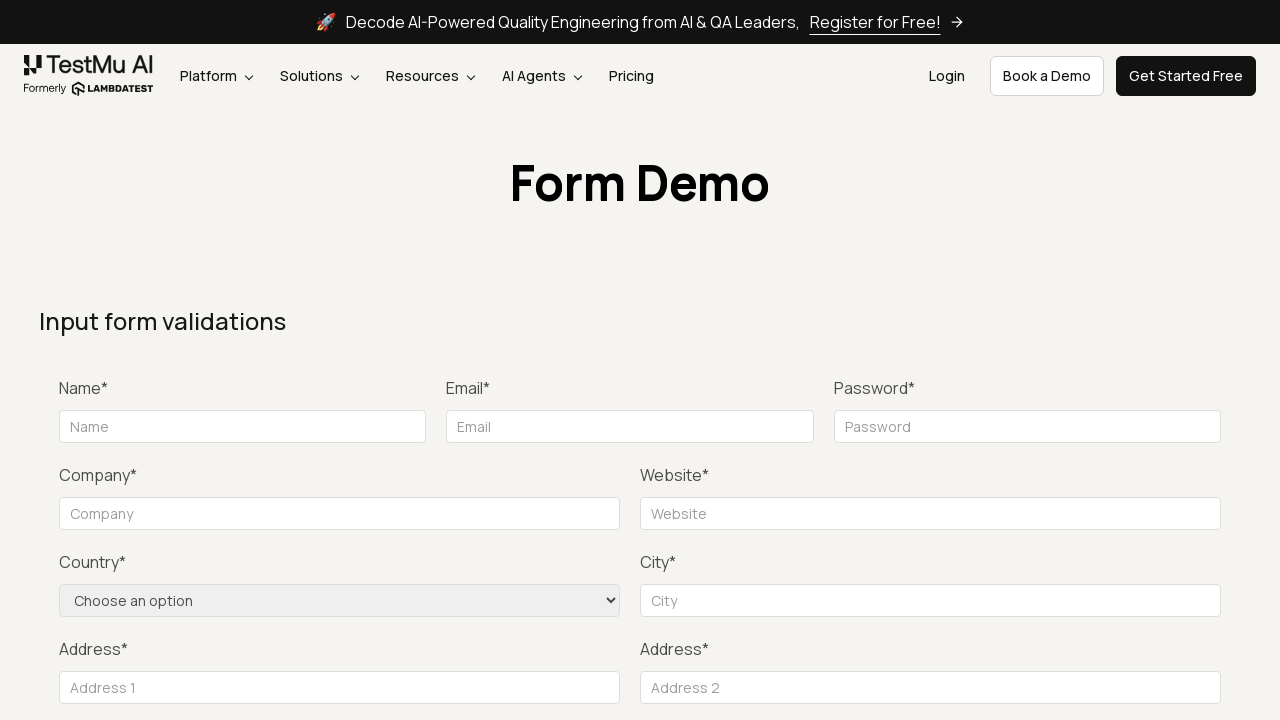

Form loaded successfully
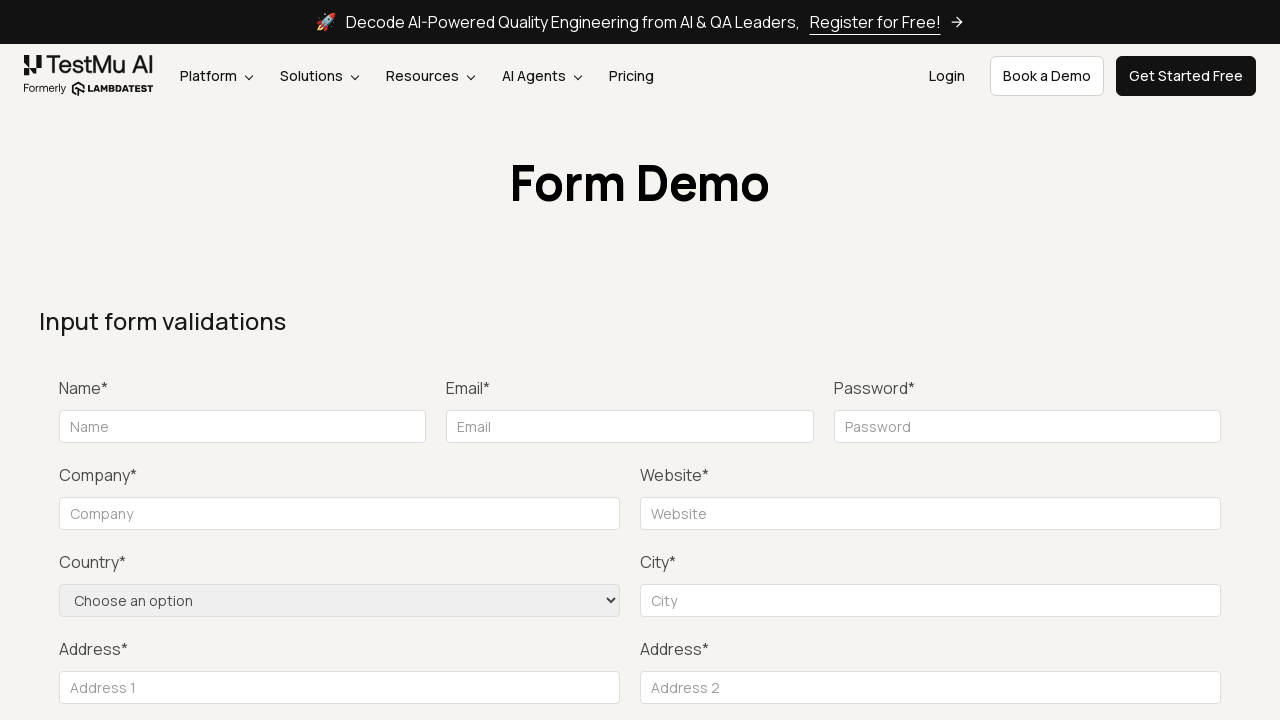

Filled name field with 'LambdaTest Playwright' on #name
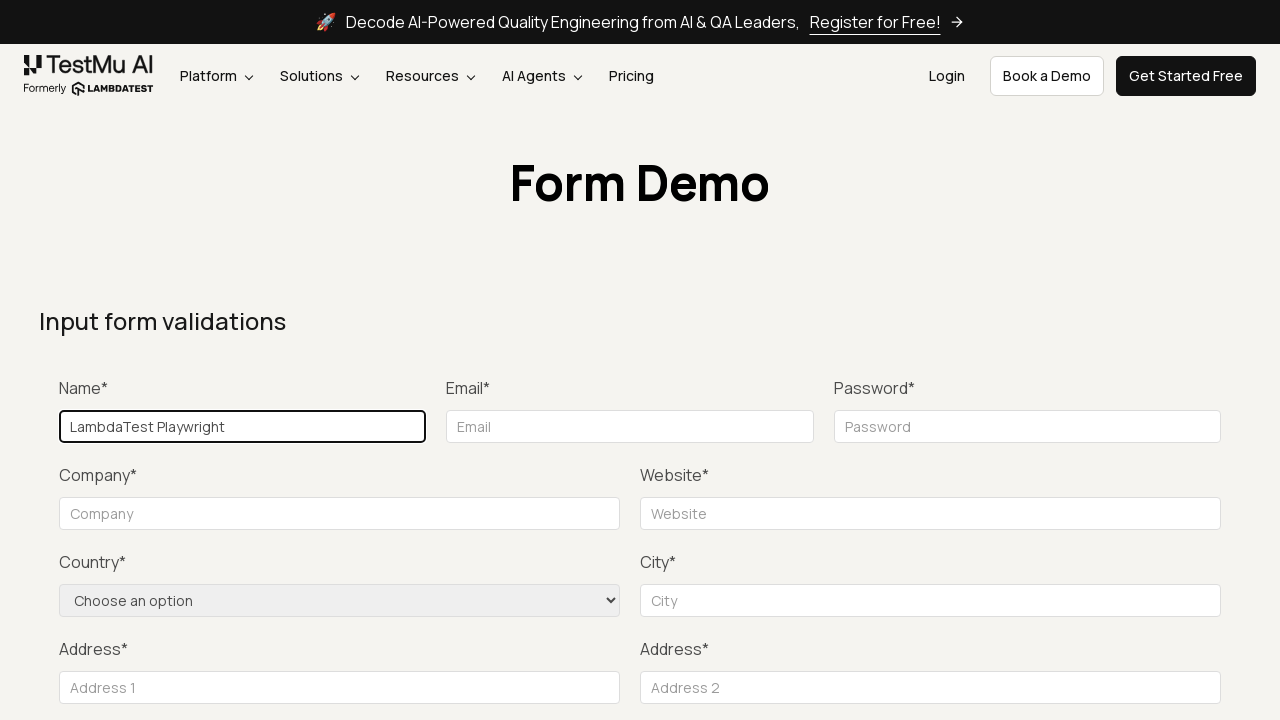

Filled email field with 'playwrightassign101@mailinator.com' on #inputEmail4
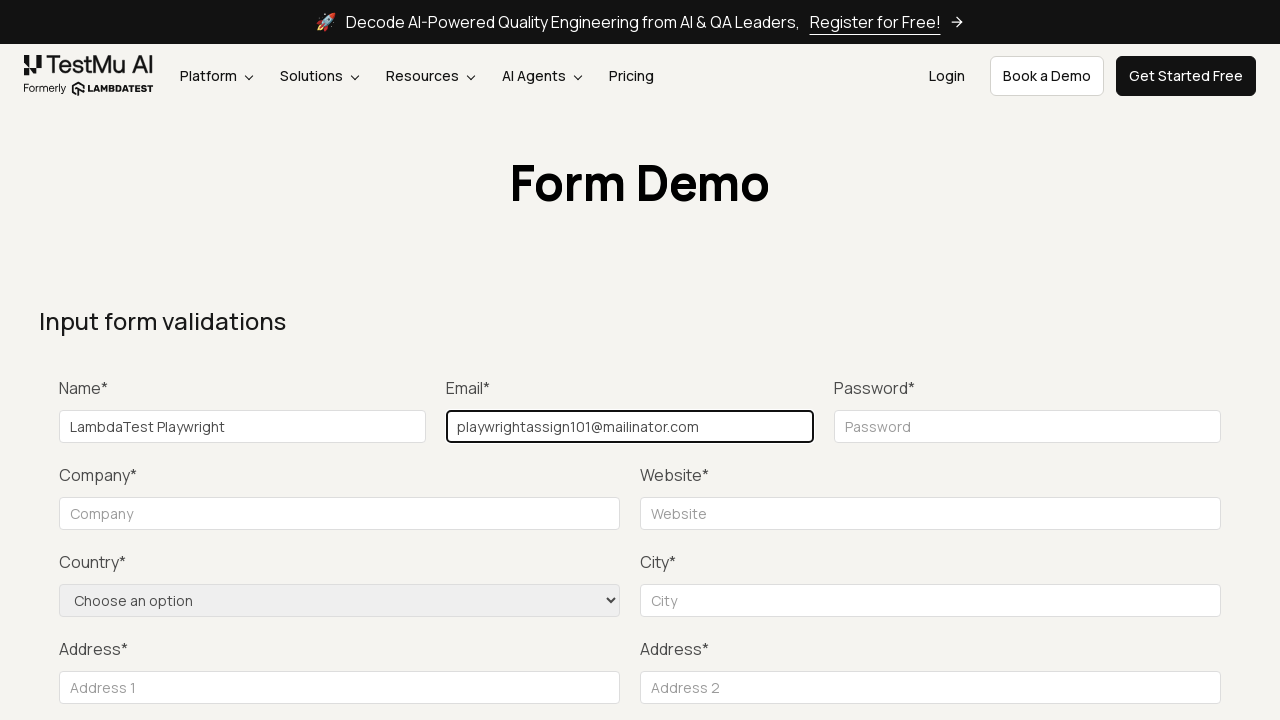

Filled password field with 'Password@1234' on input[type='password']
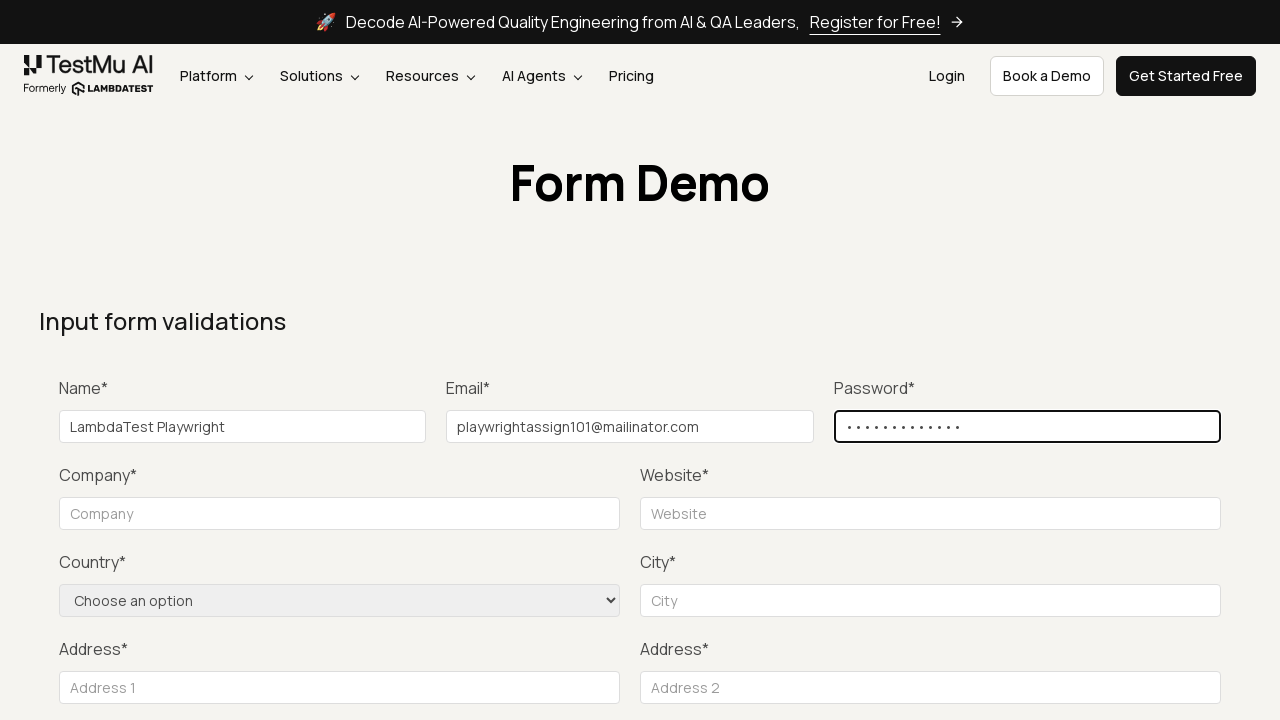

Filled company field with 'ABC Private Limited' on #company
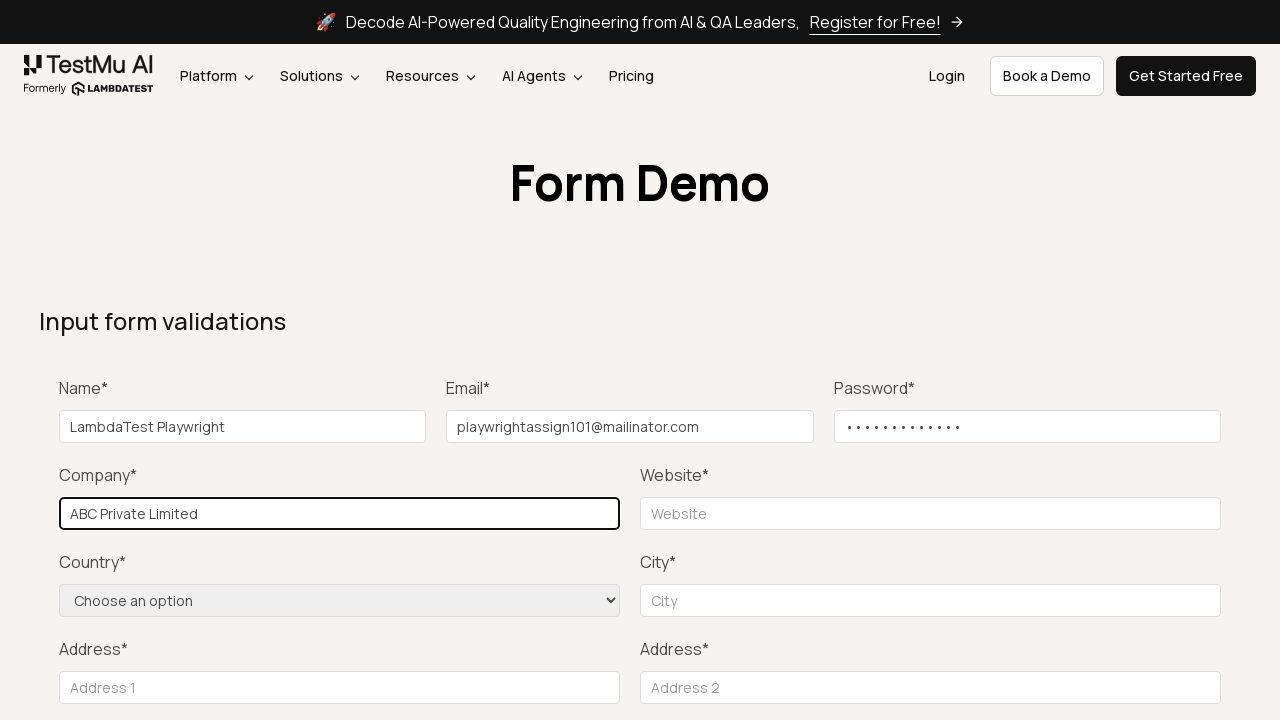

Filled website field with 'https://www.lambdatest.com/' on #websitename
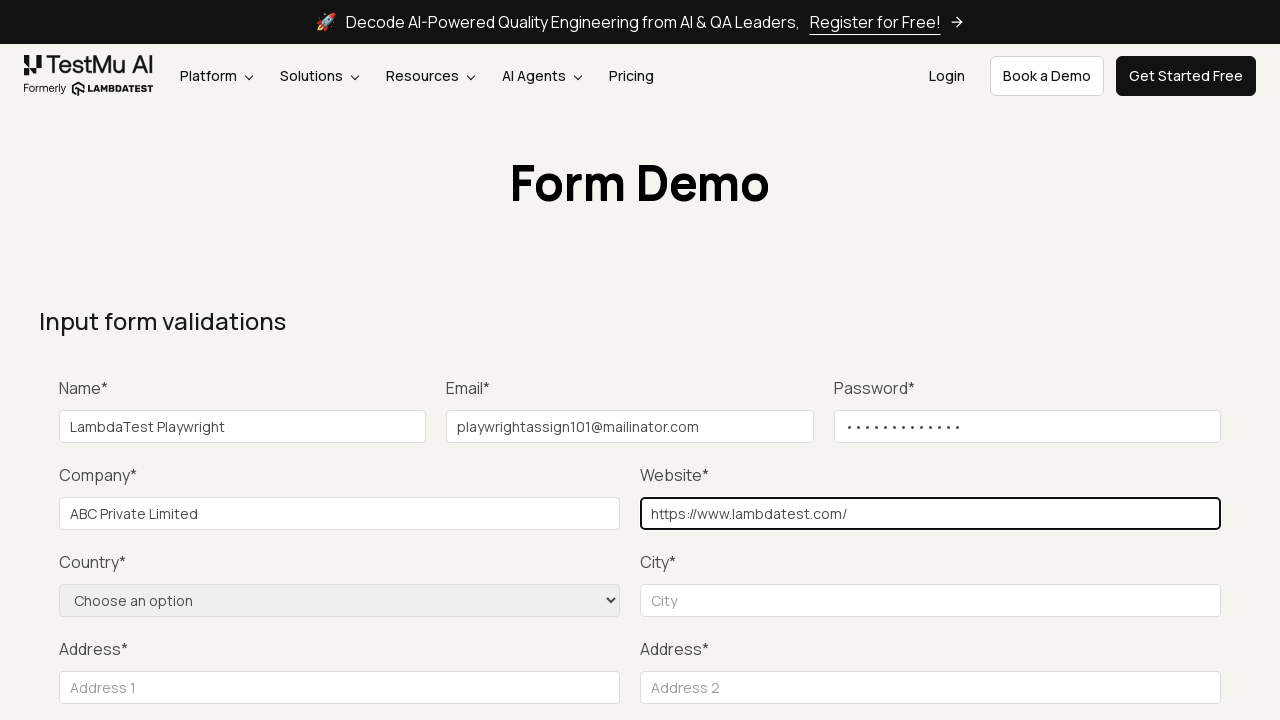

Selected 'US' from country dropdown on select[name='country']
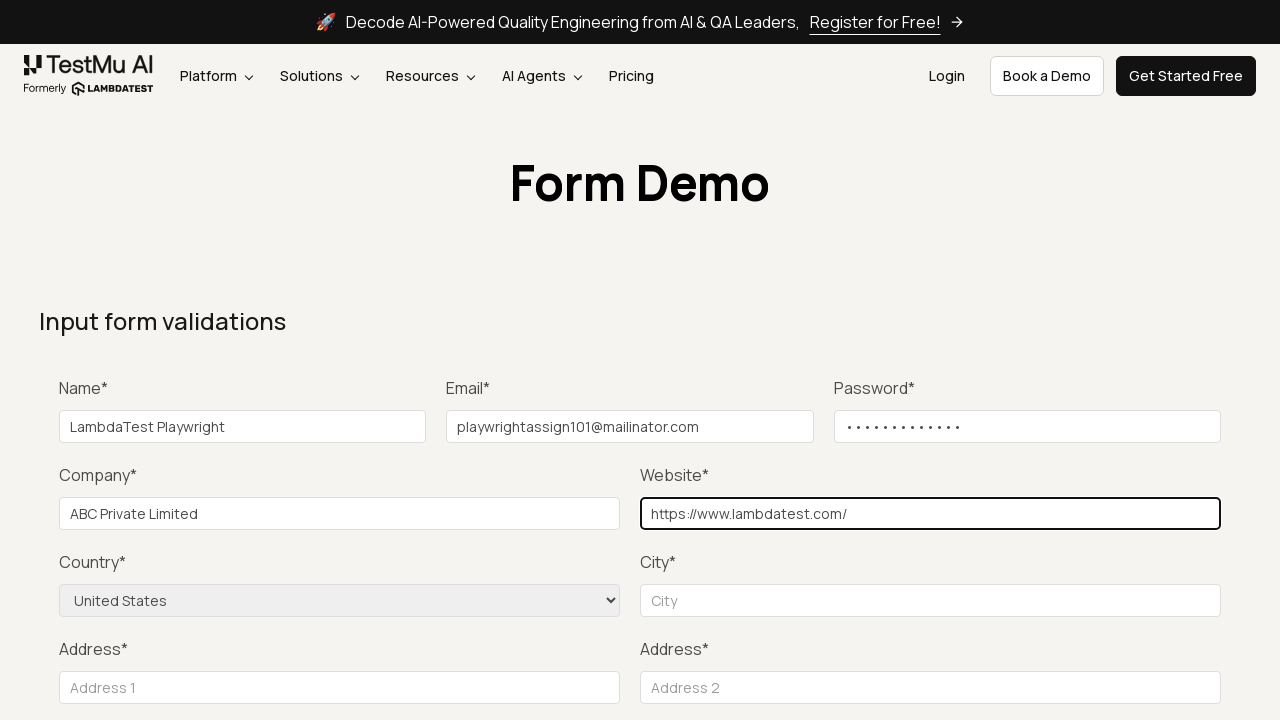

Filled city field with 'Denver' on internal:attr=[placeholder="City"i]
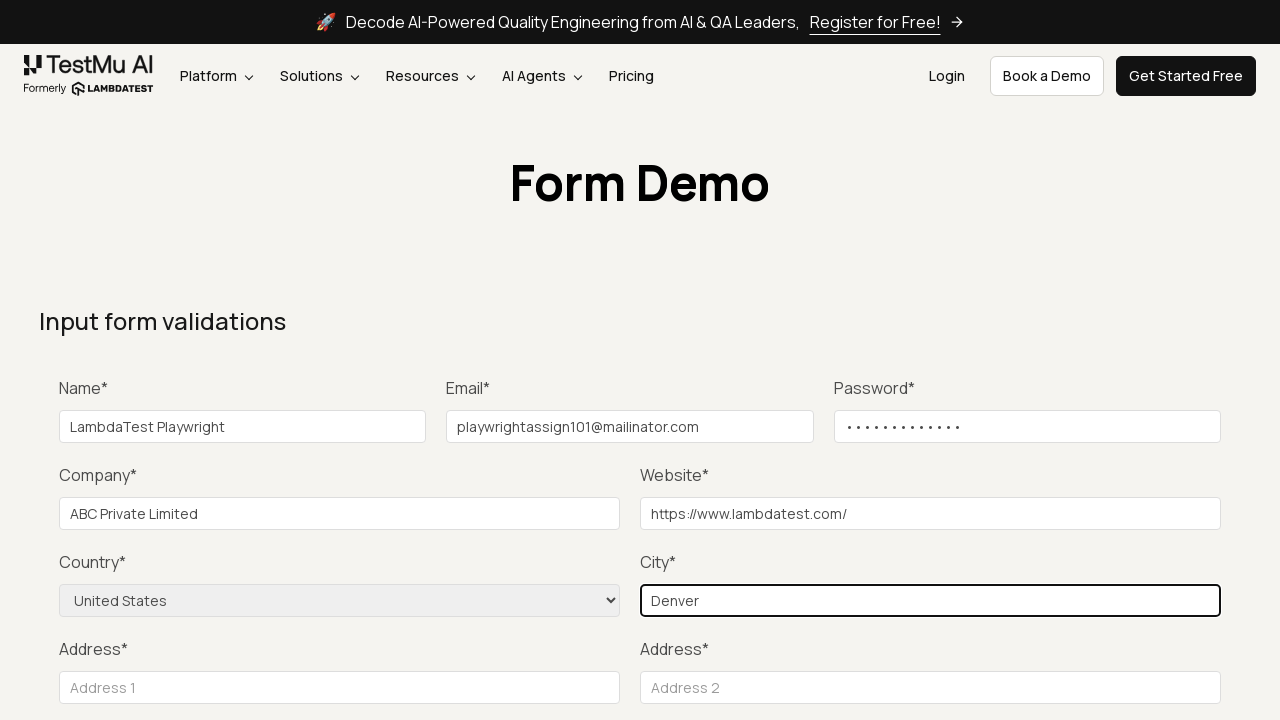

Filled address line 1 with '11765 Baker Street' on #inputAddress1
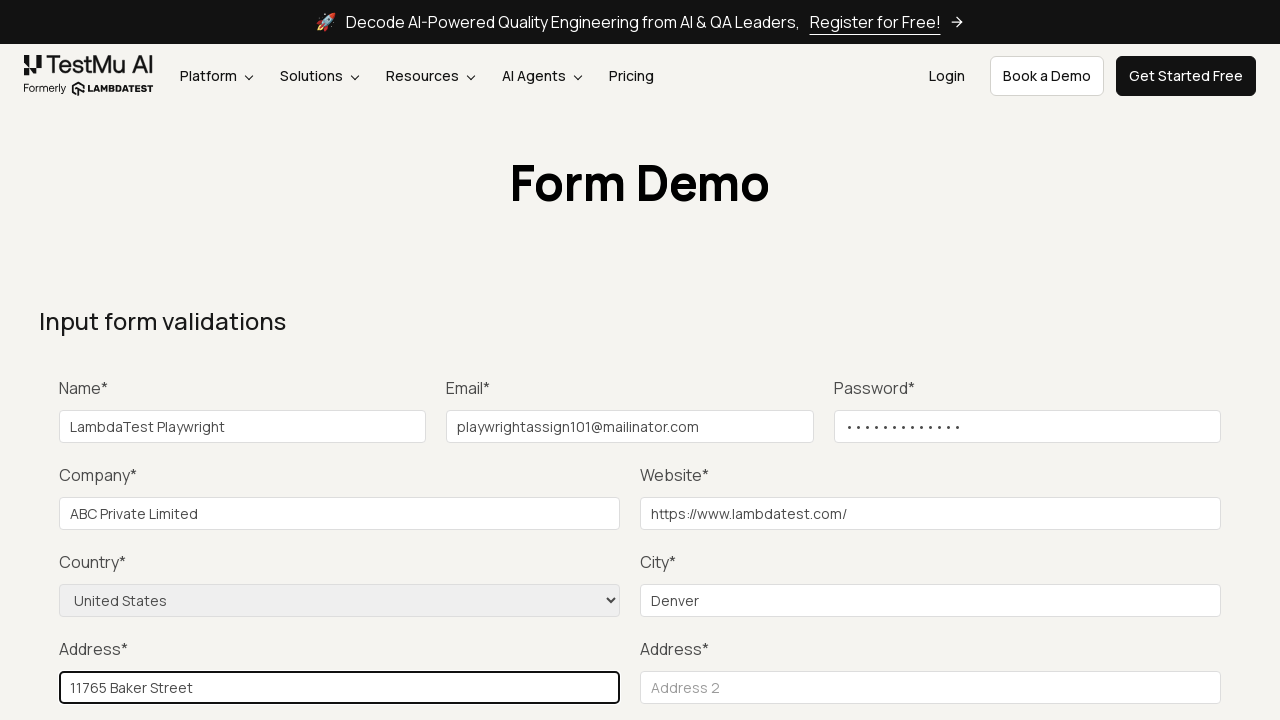

Filled address line 2 with 'II Main Lane' on #inputAddress2
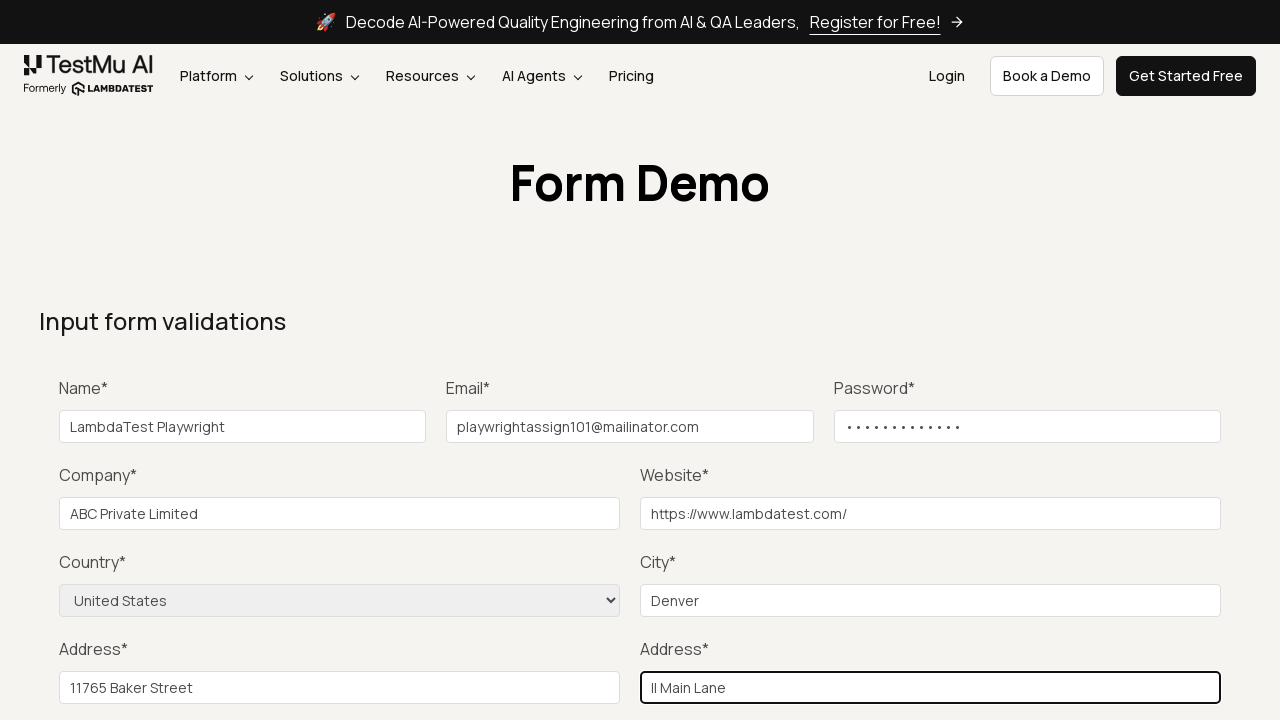

Filled state field with 'Colorado' on #inputState
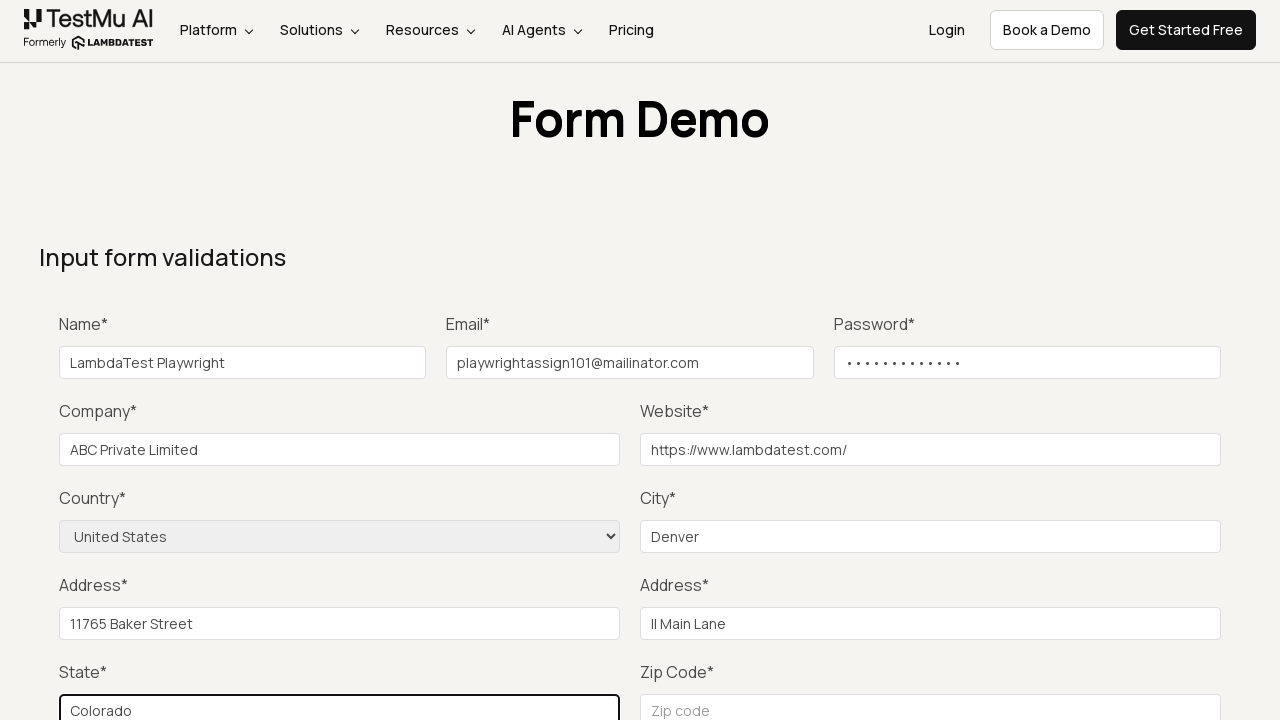

Filled zip code field with '80203' on #inputZip
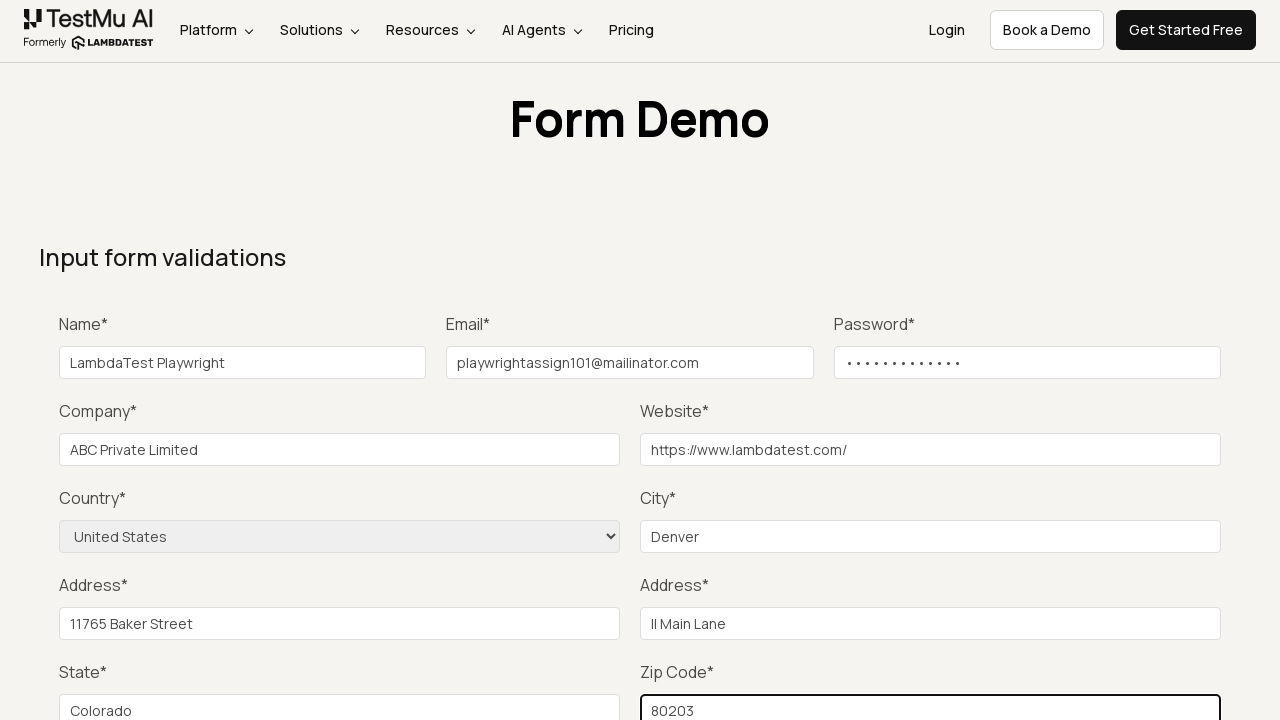

Scrolled Submit button into view
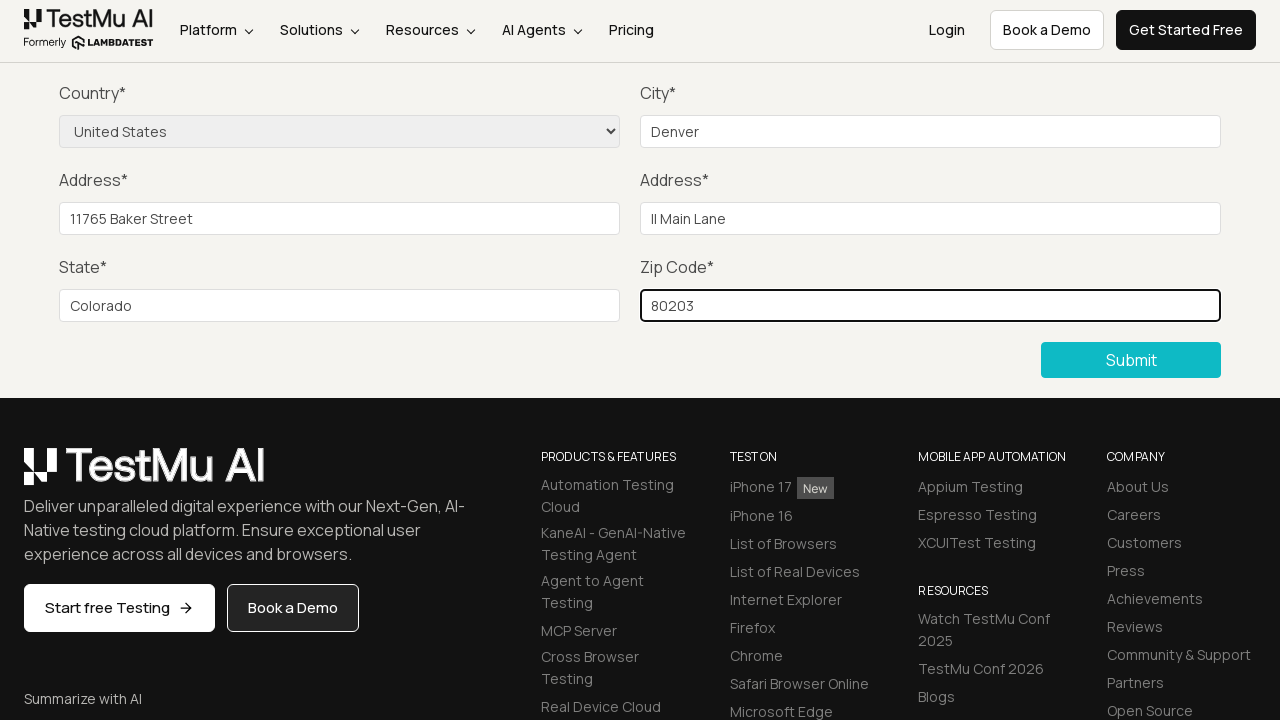

Clicked Submit button to submit the form at (1131, 360) on internal:role=button[name="Submit"i]
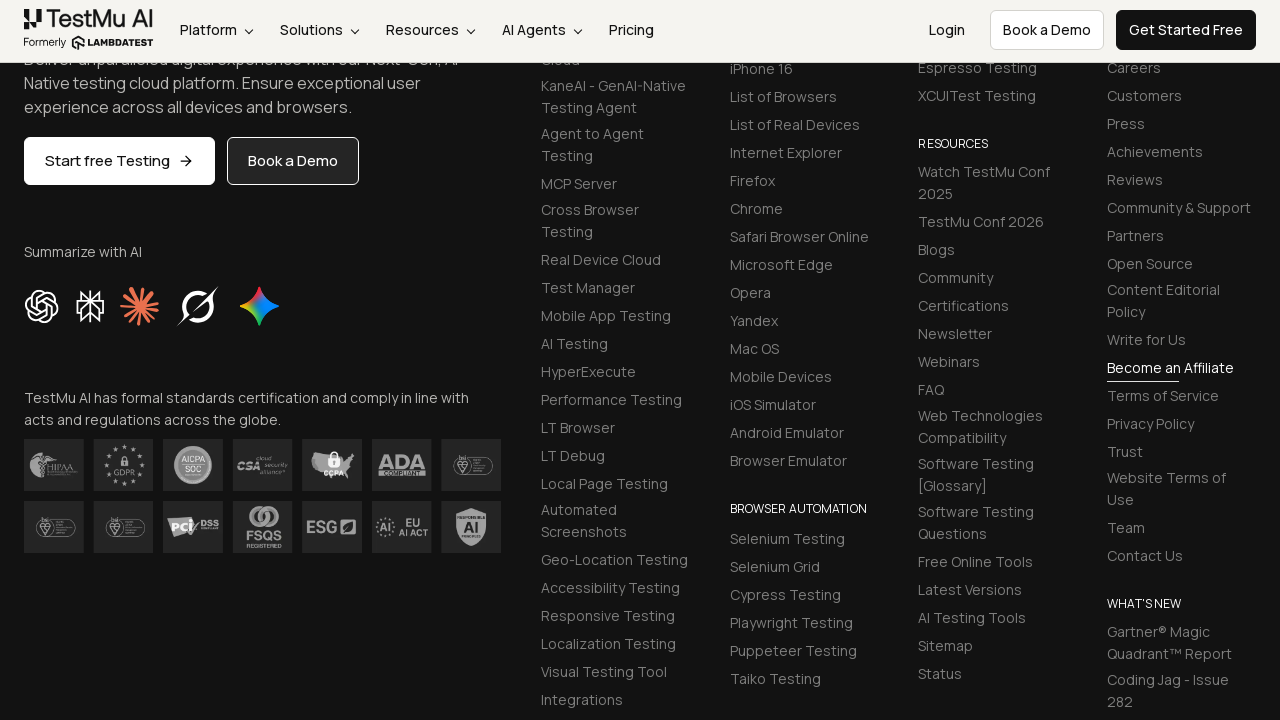

Form submitted successfully and success message displayed
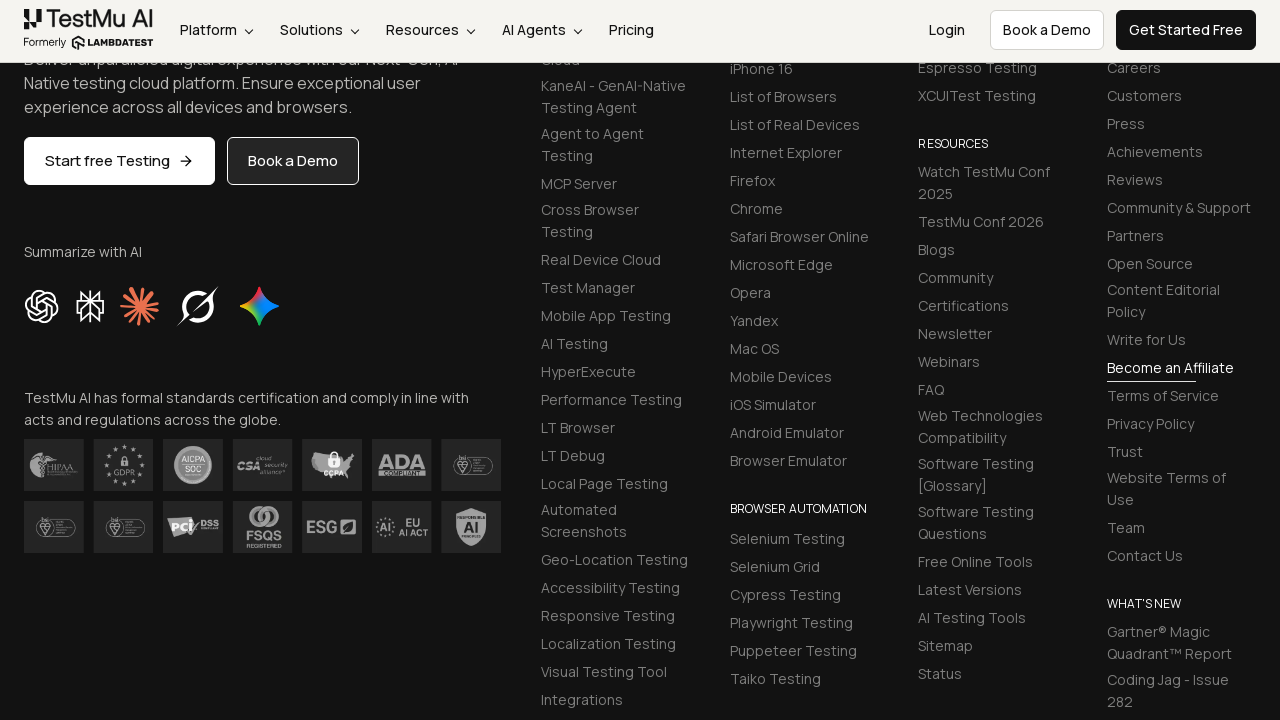

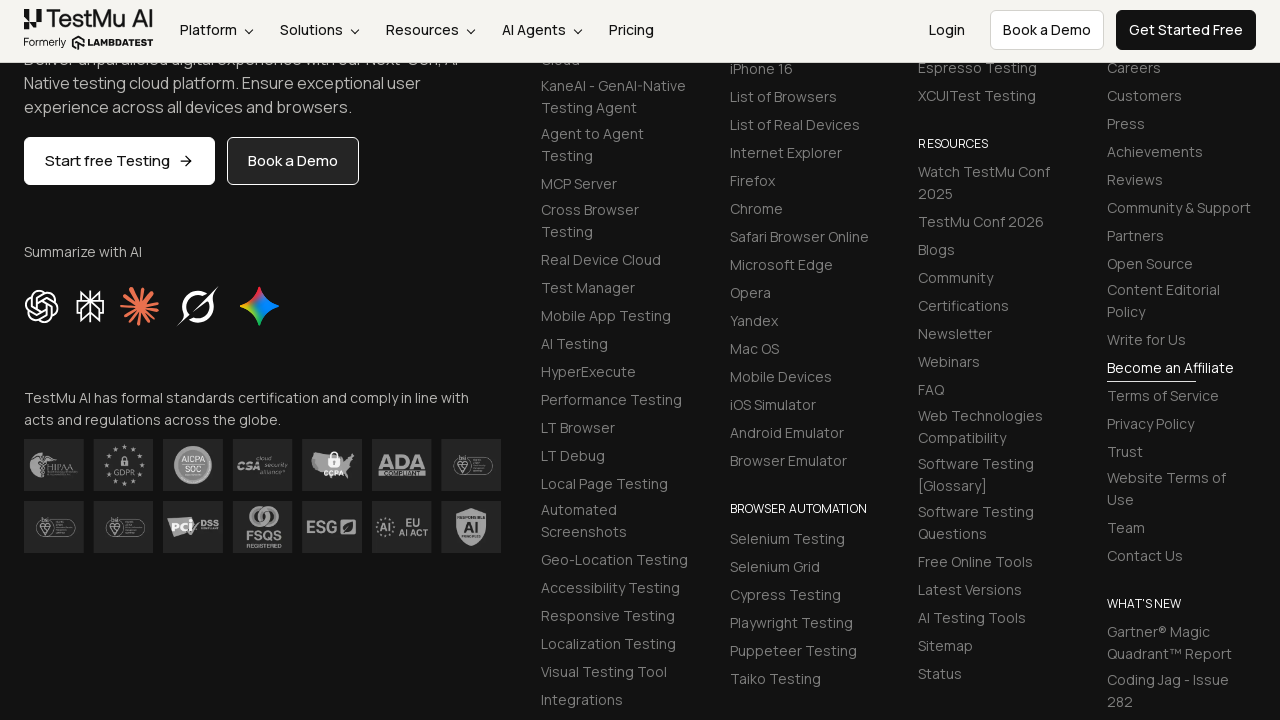